Tests that when a product is added to cart, it appears in the cart modal with the correct name

Starting URL: https://gabrielrowan.github.io/Finleys-Farm-Shop-FE/products.html

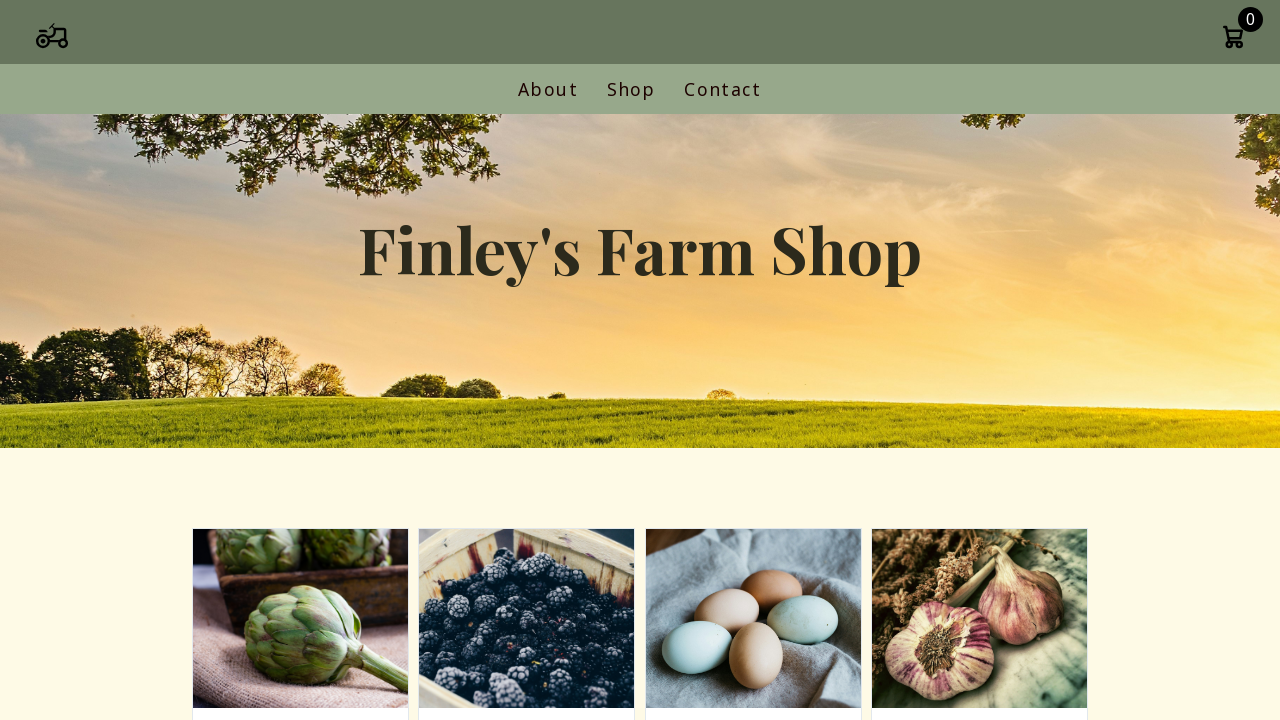

Waited for products to load on the page
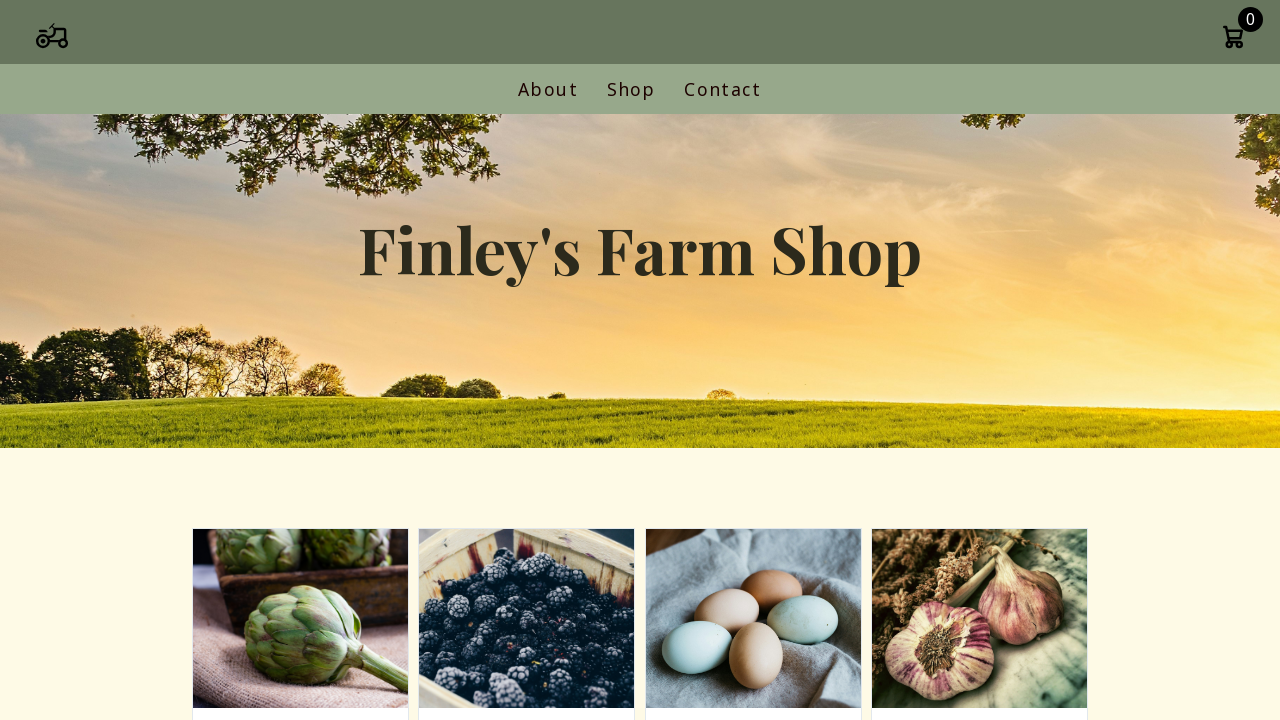

Retrieved first product name: Artichoke
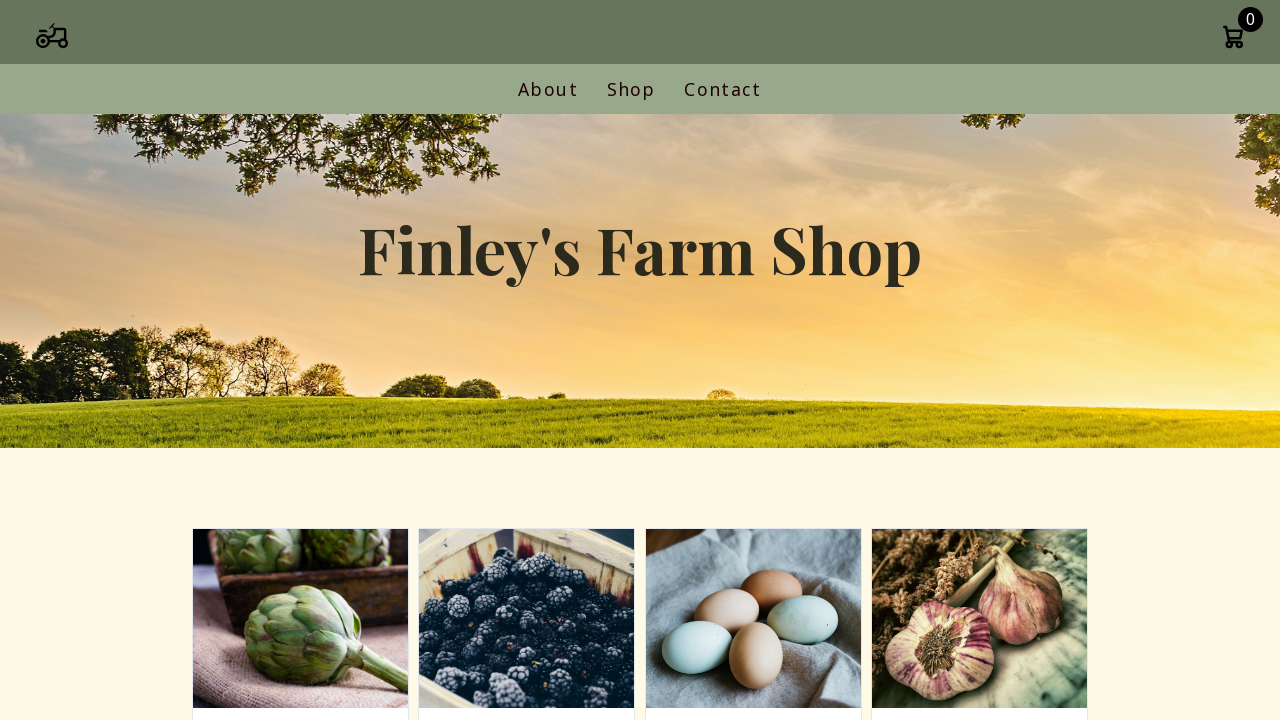

Clicked add-to-cart button for first product at (300, 361) on .add-to-cart >> nth=0
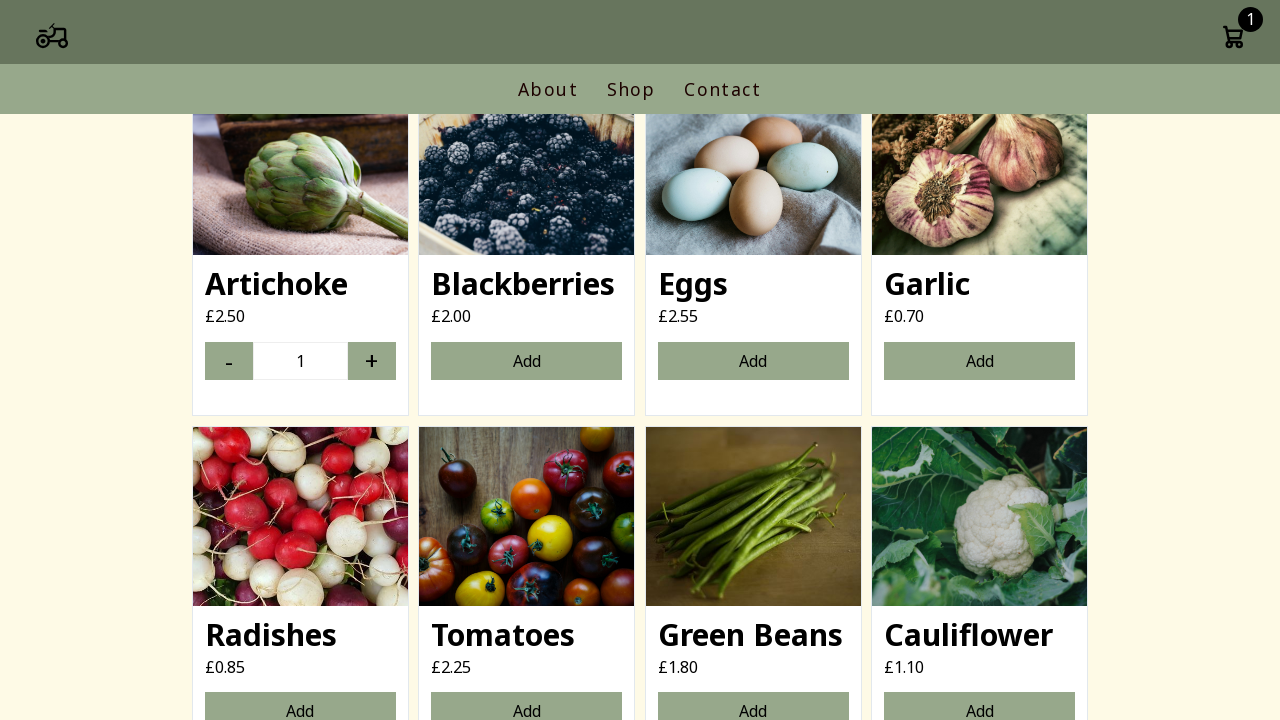

Clicked cart icon to open cart modal at (1233, 39) on .cart-icon-container
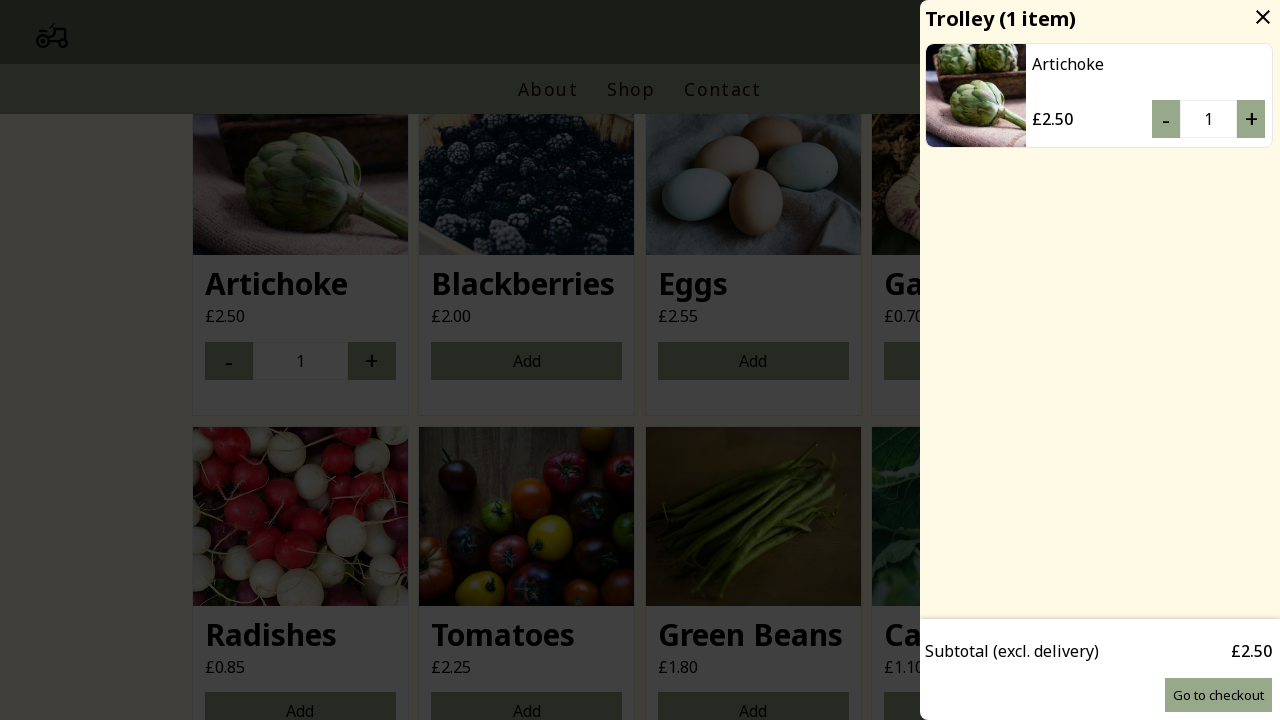

Retrieved product name from cart modal: Artichoke
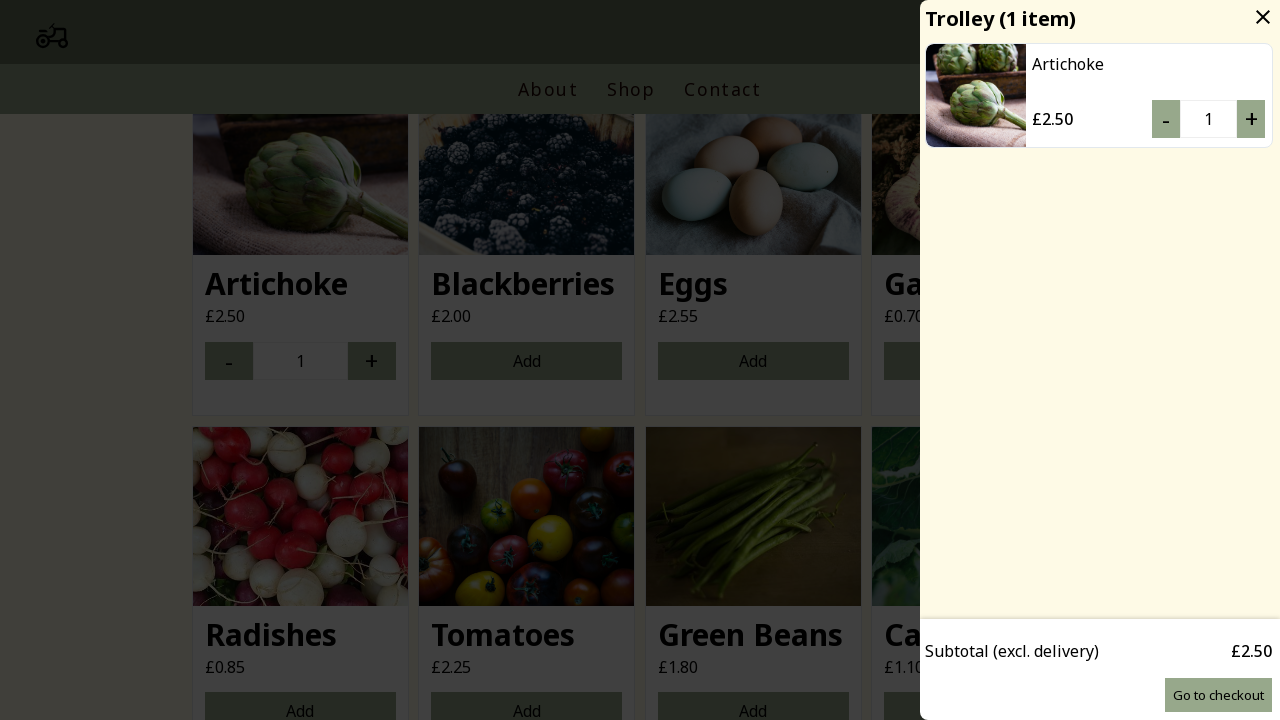

Verified product name in cart matches original product name
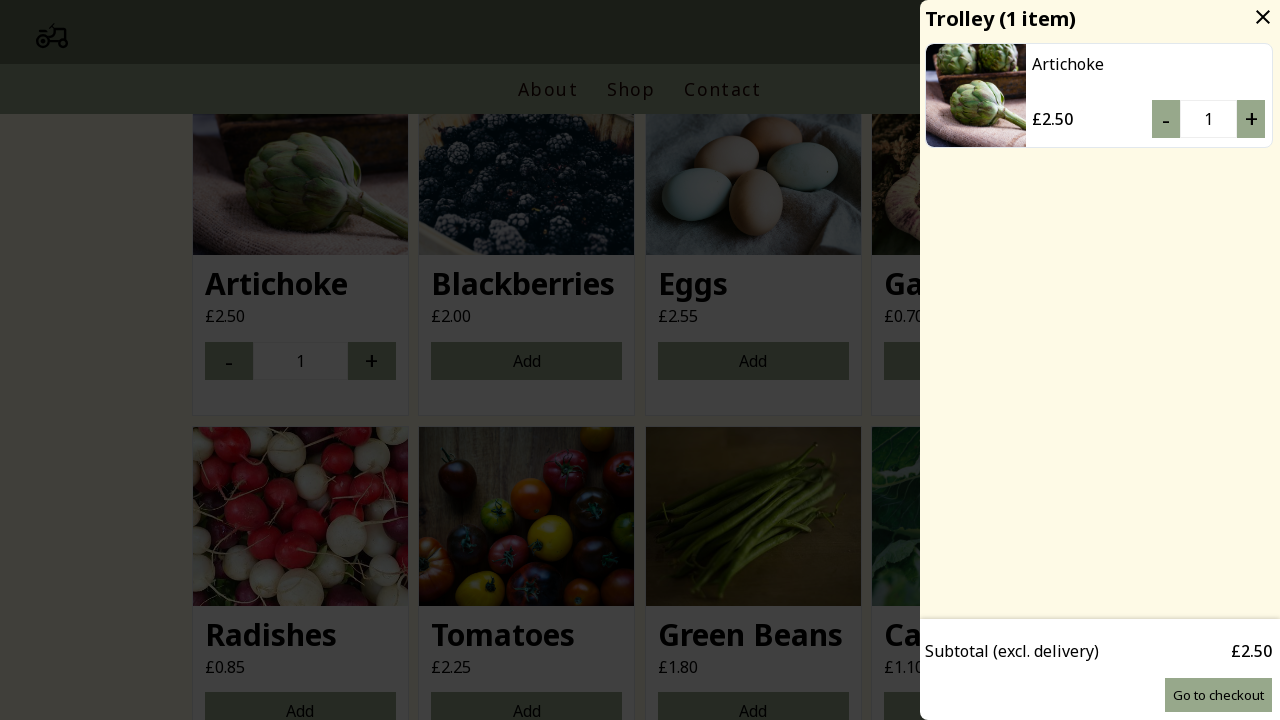

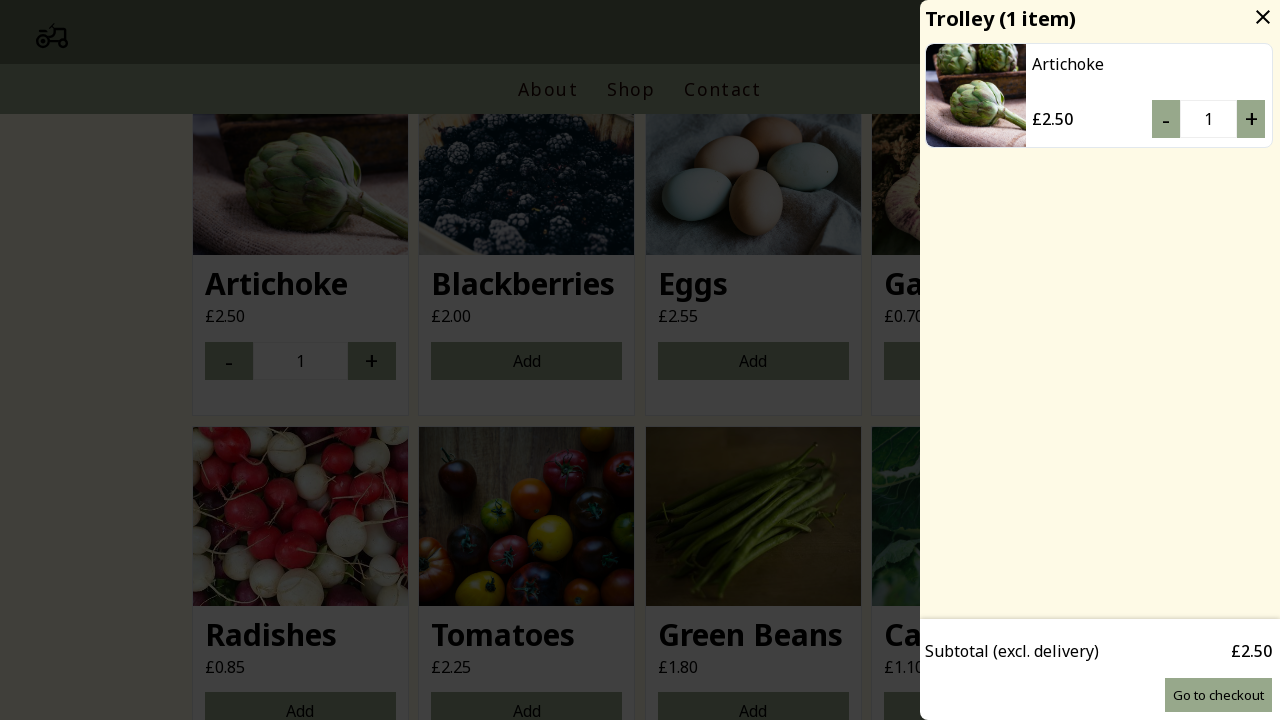